Validates that the Last Name field label is displayed correctly on the form

Starting URL: https://qa-practice.netlify.app/bugs-form

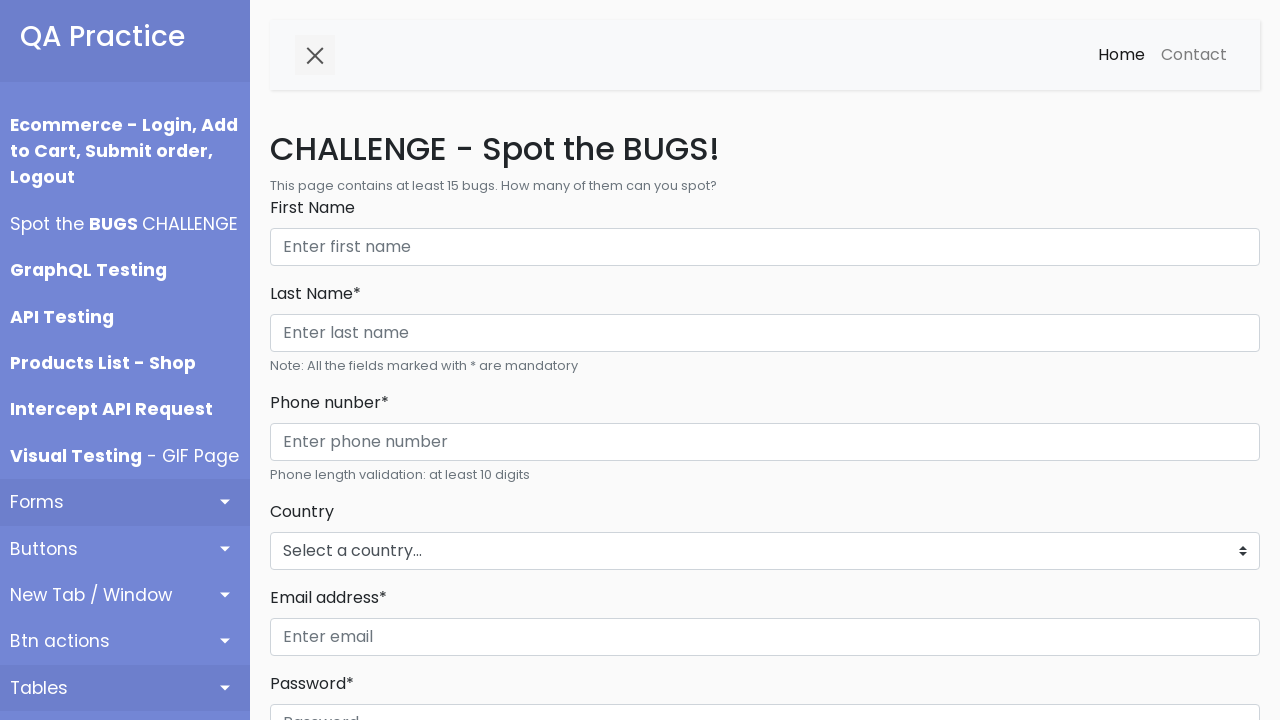

Navigated to bugs form page
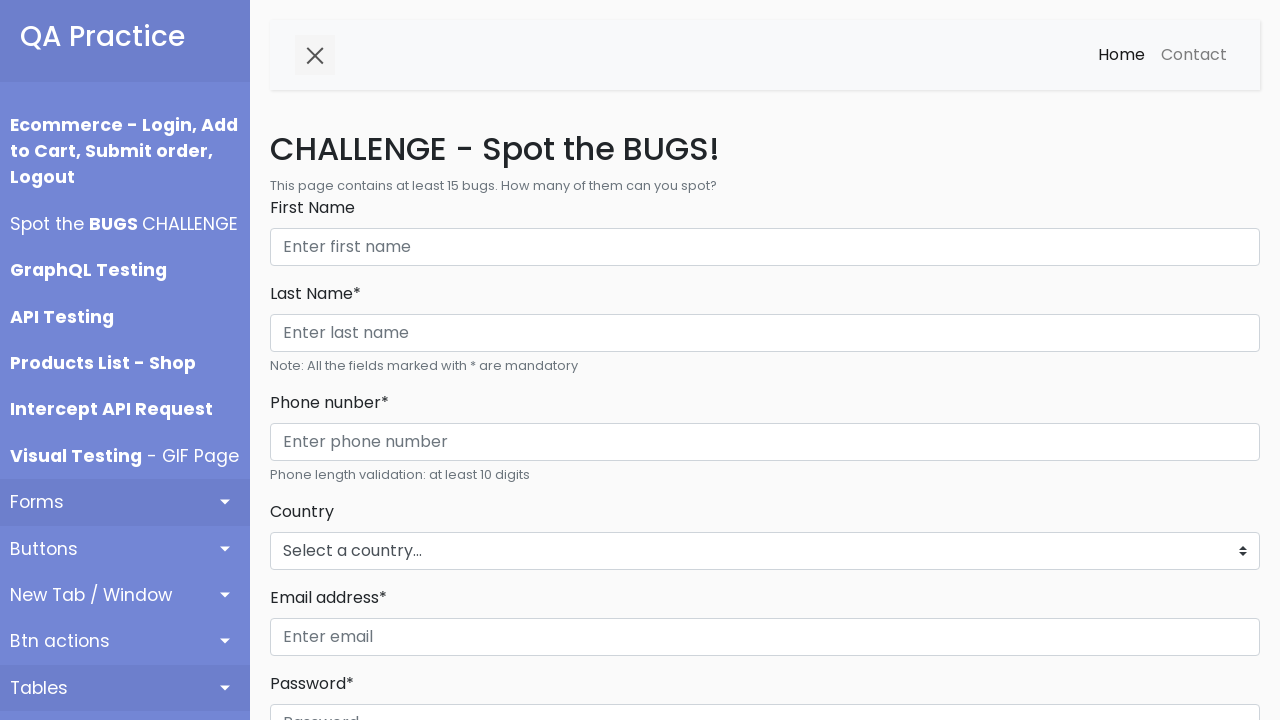

Located Last Name field label
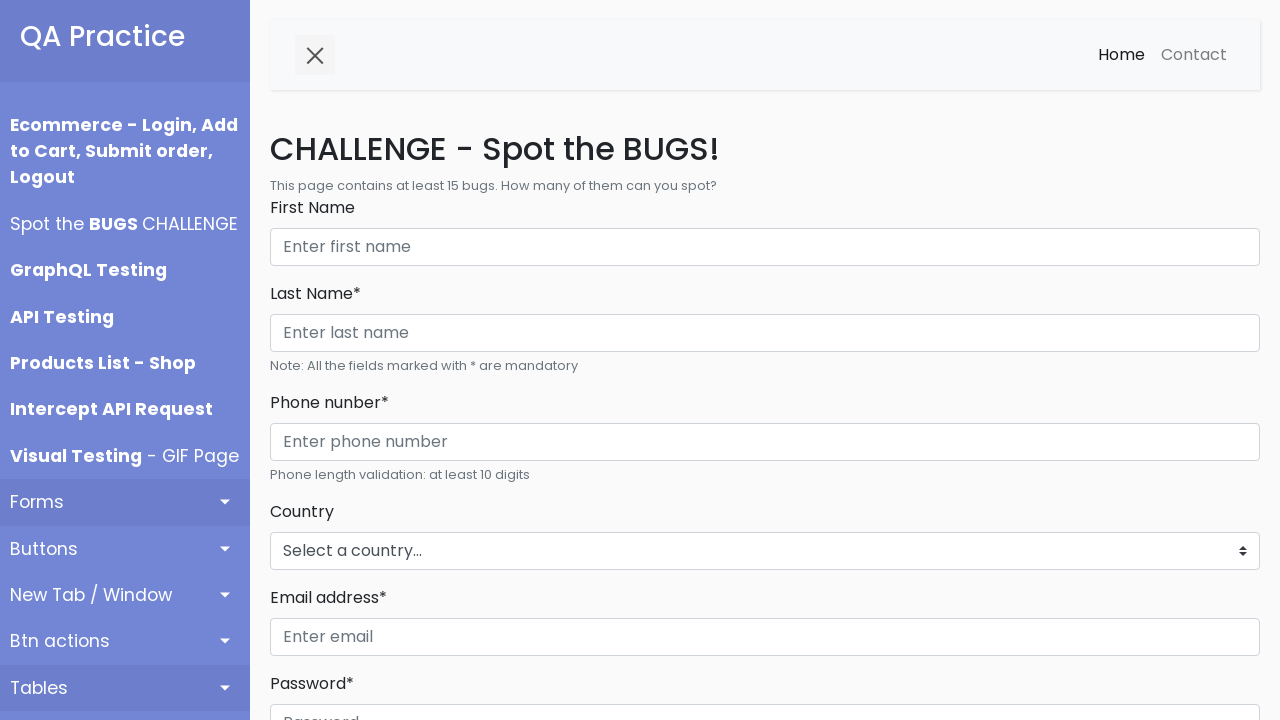

Verified Last Name field label displays 'Last Name*' text correctly
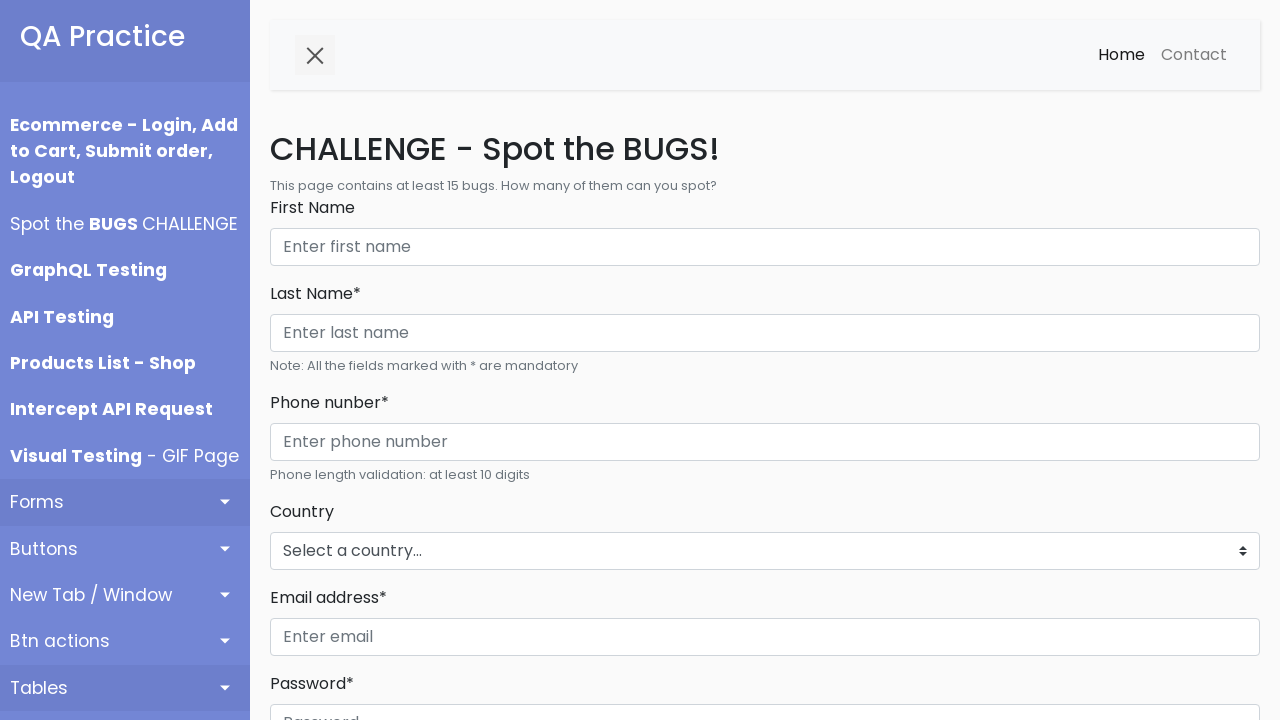

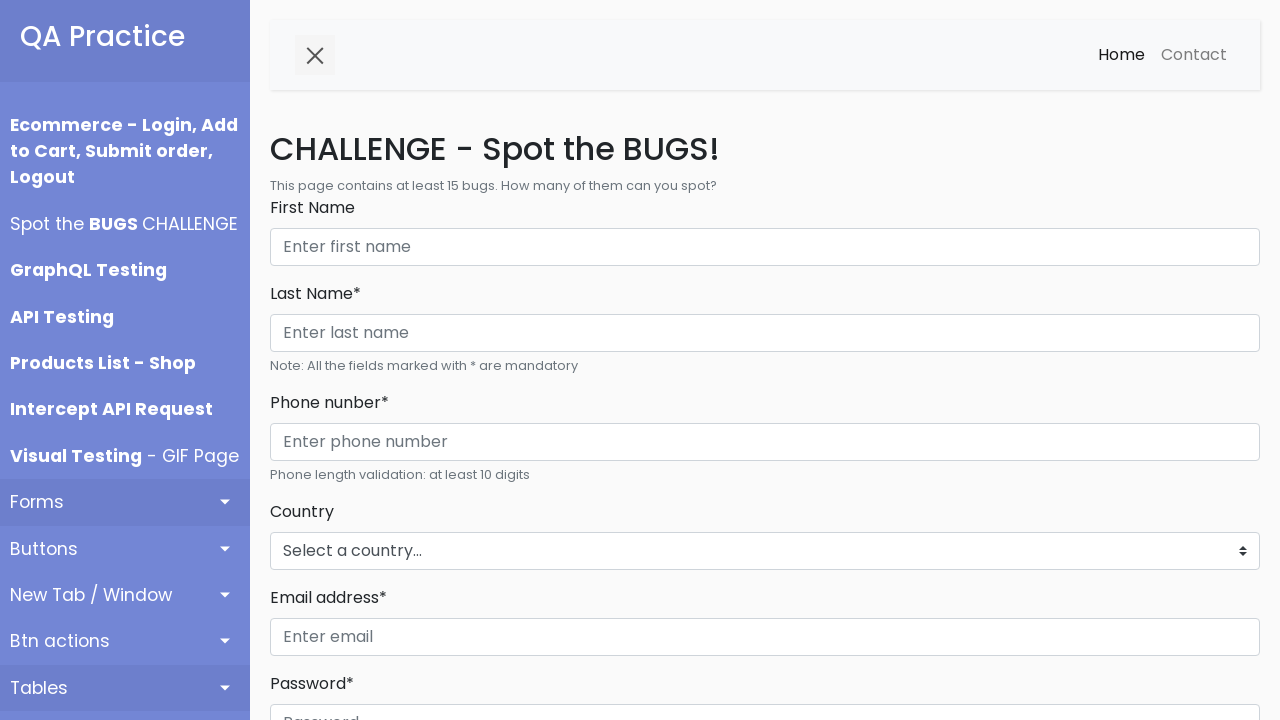